Tests the home page to verify that no error message is displayed initially

Starting URL: http://seqa.managedmaint.com

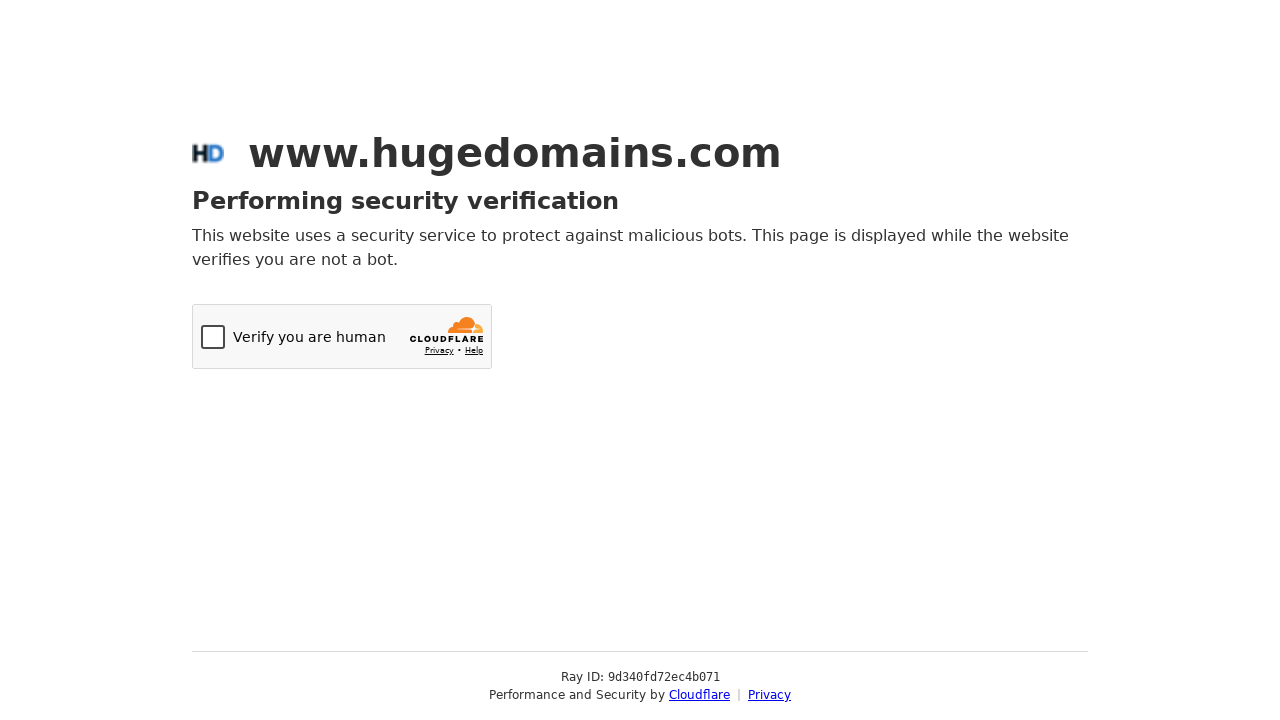

Navigated to logout page to clear existing sessions
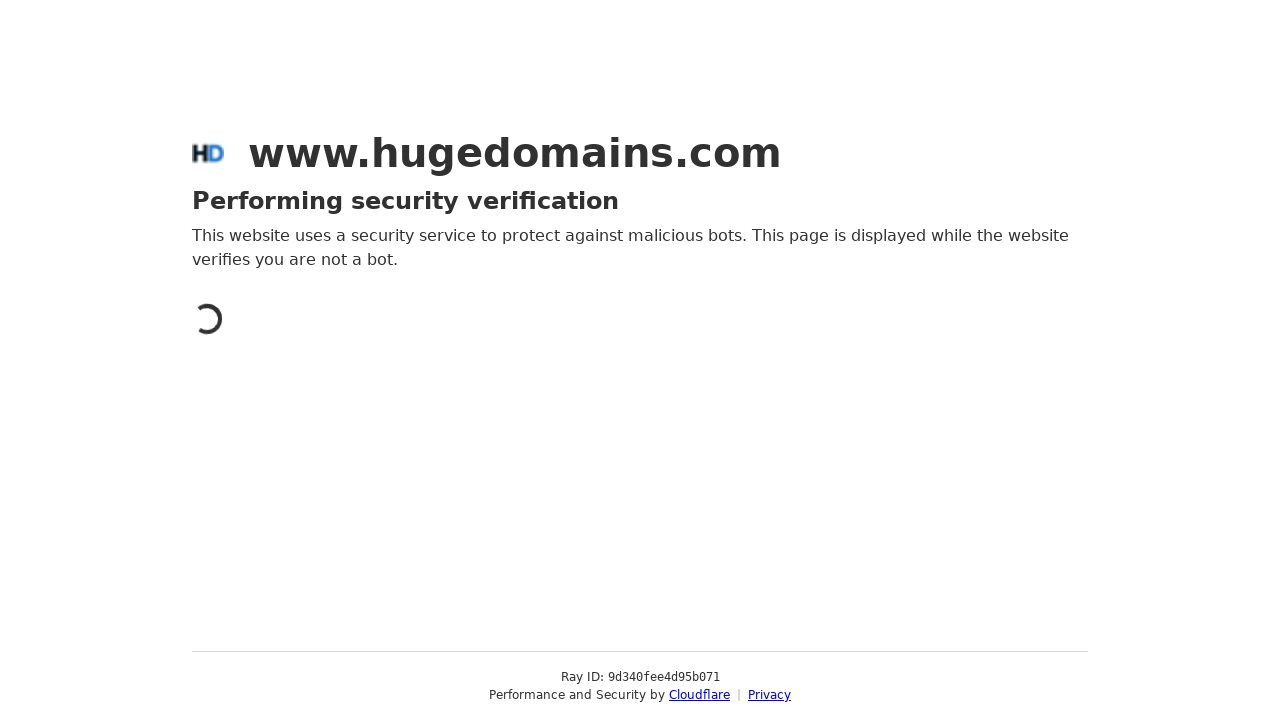

Navigated to home page at http://seqa.managedmaint.com
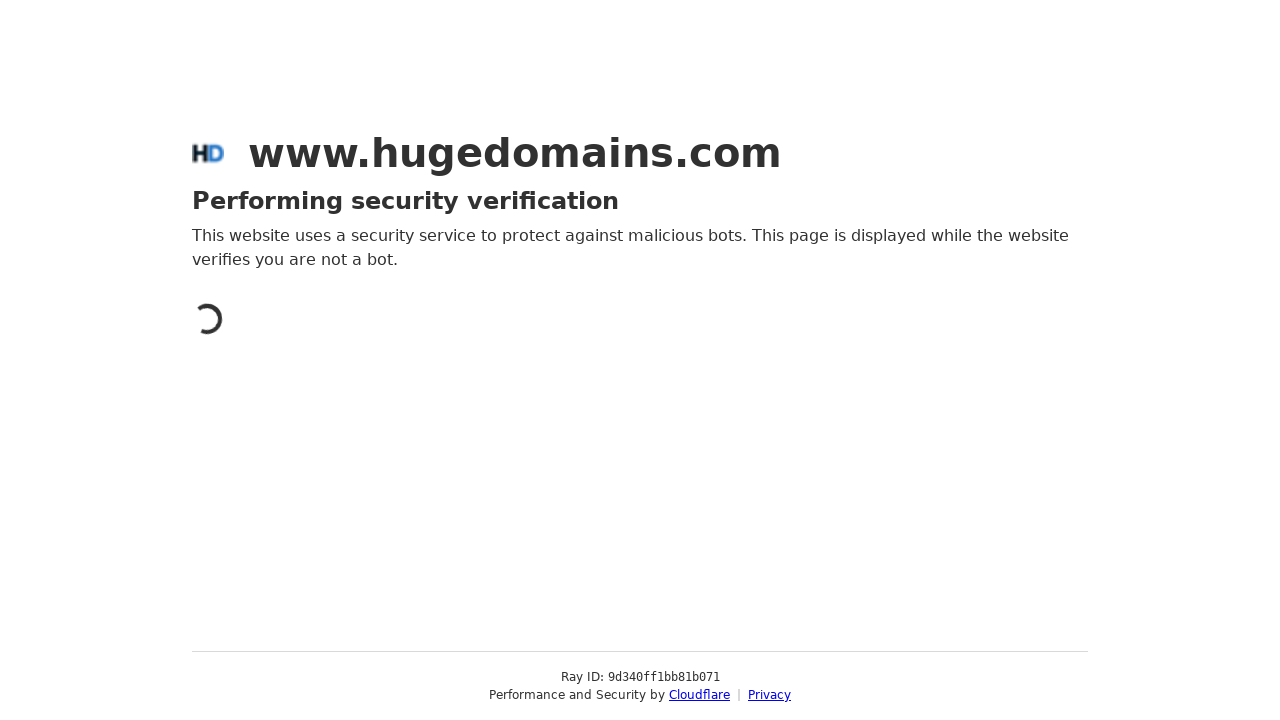

Located error message element with ID 'ui-id-1'
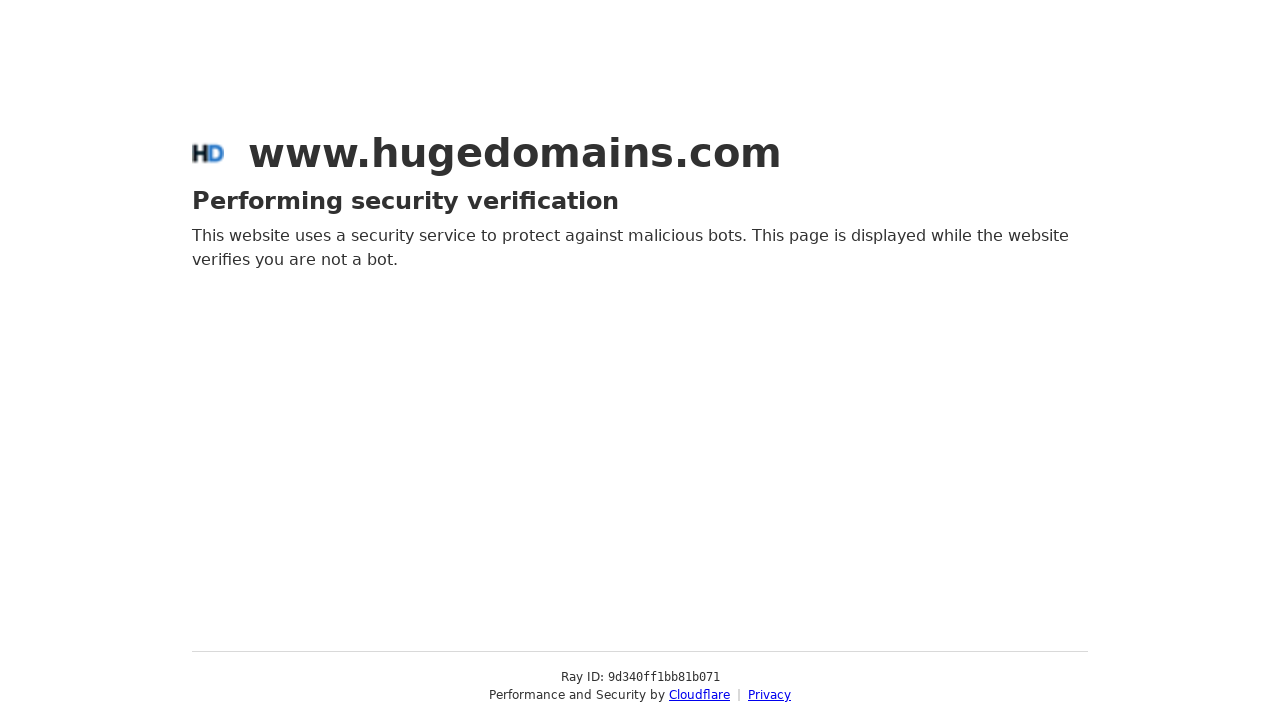

Verified that no error message is displayed initially
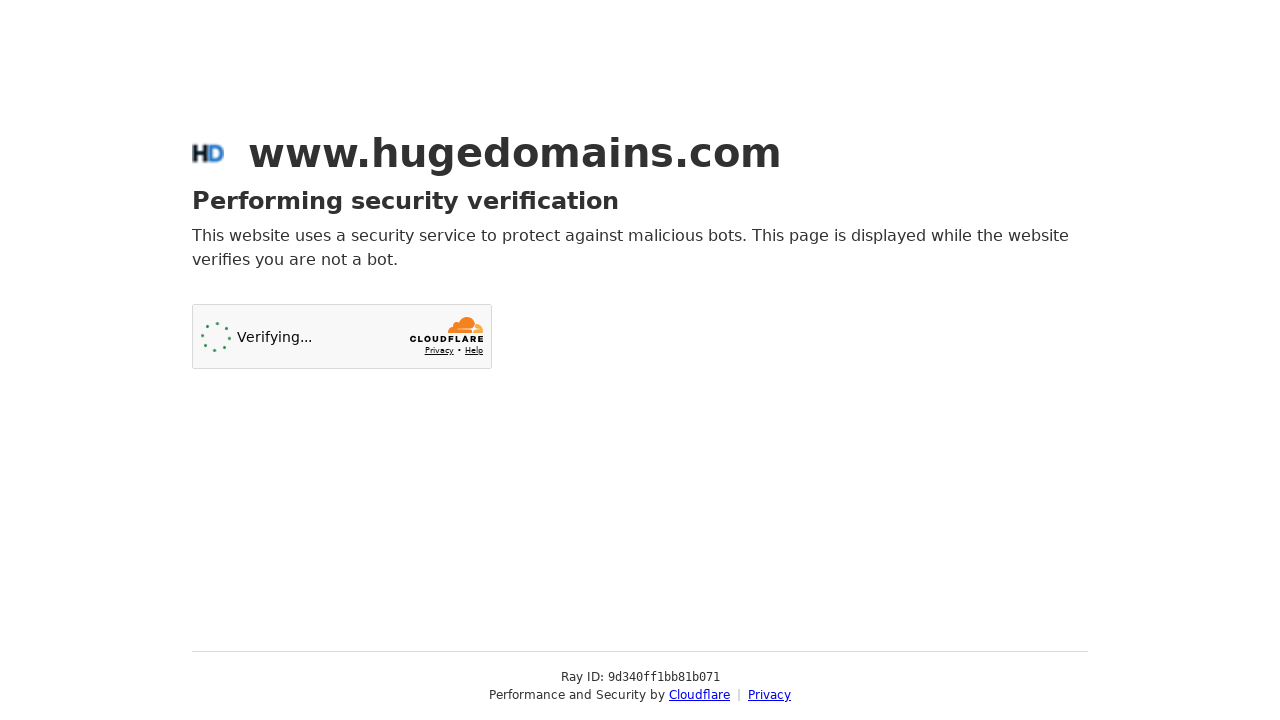

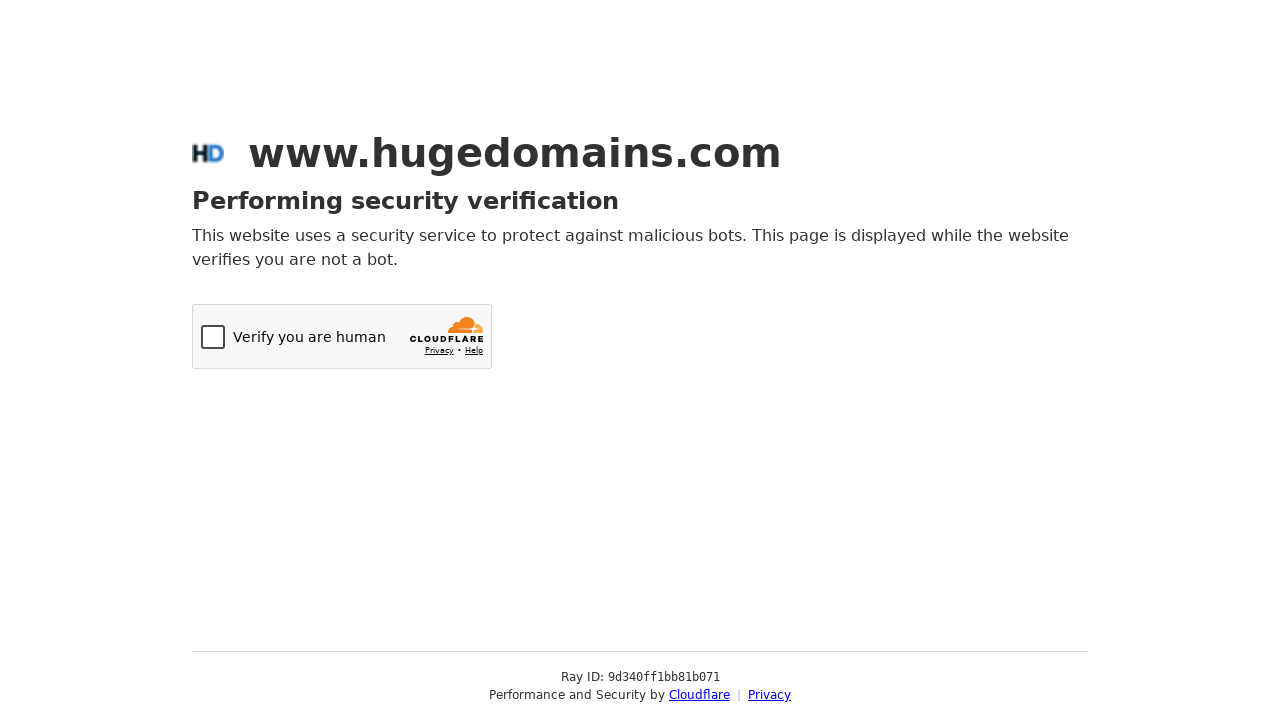